Navigates to AutomationTalks website and verifies the page loads by checking the title

Starting URL: https://automationtalks.com/

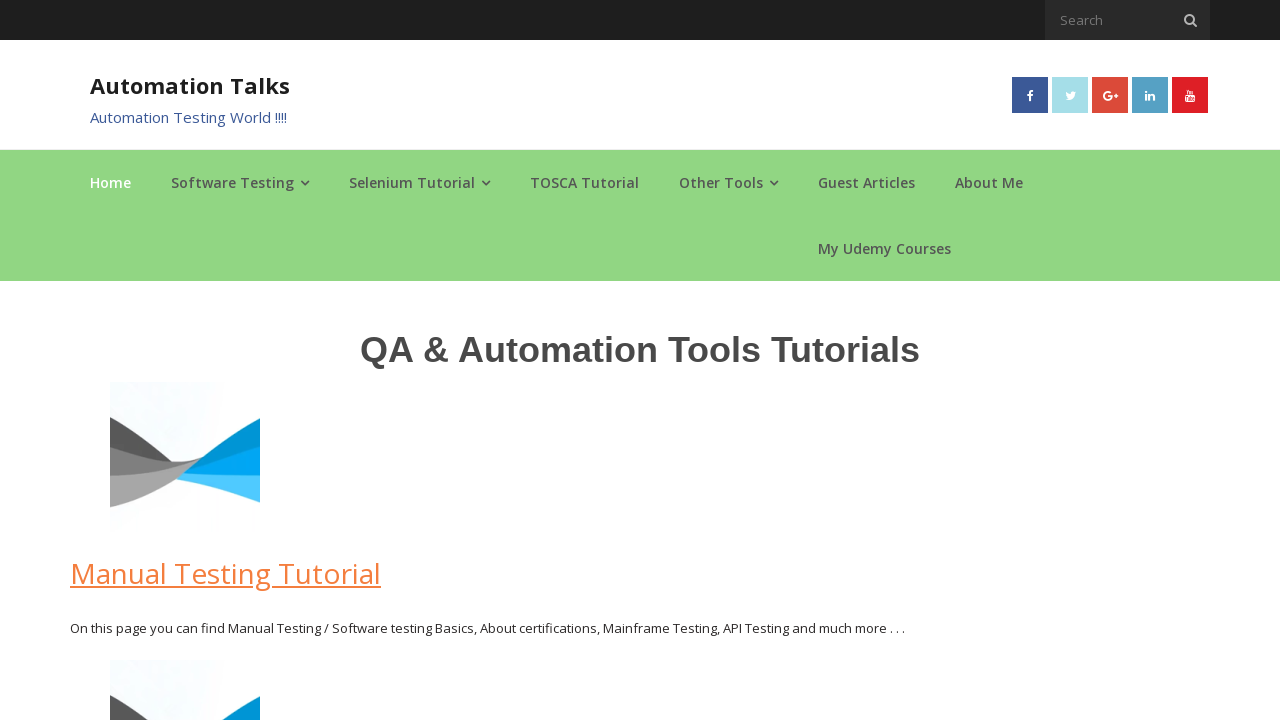

Navigated to AutomationTalks website
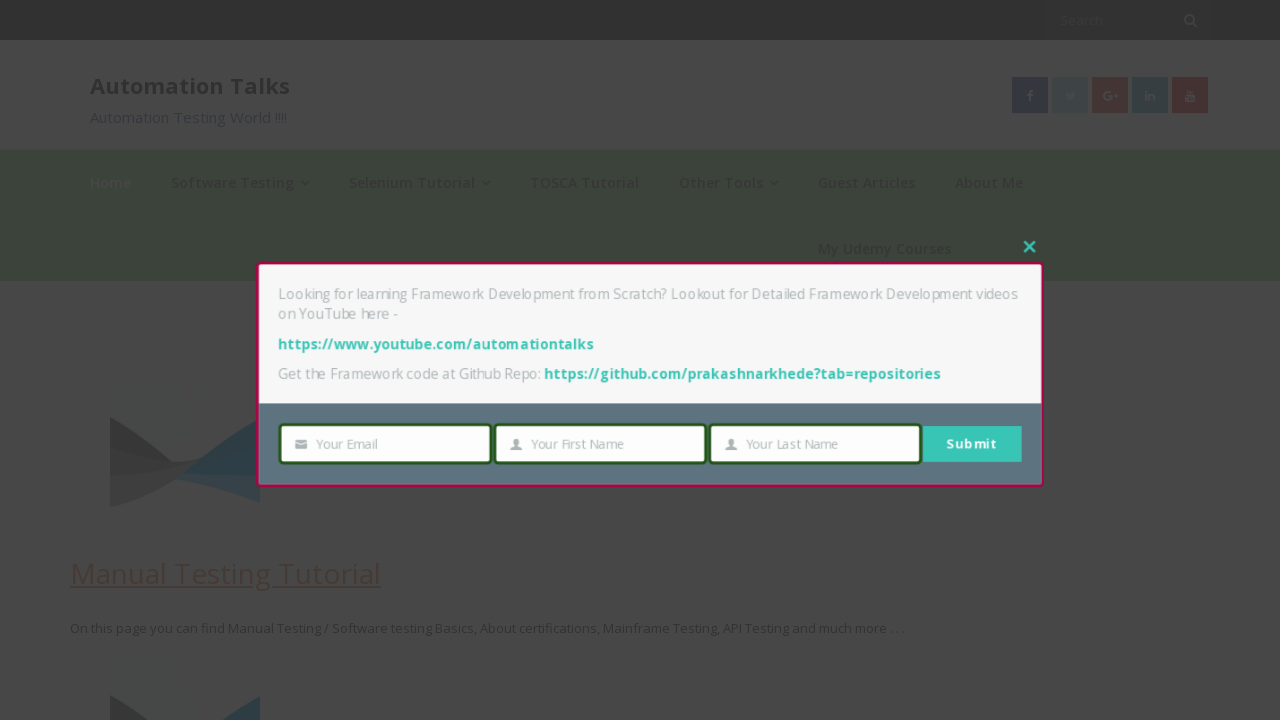

Page fully loaded (domcontentloaded)
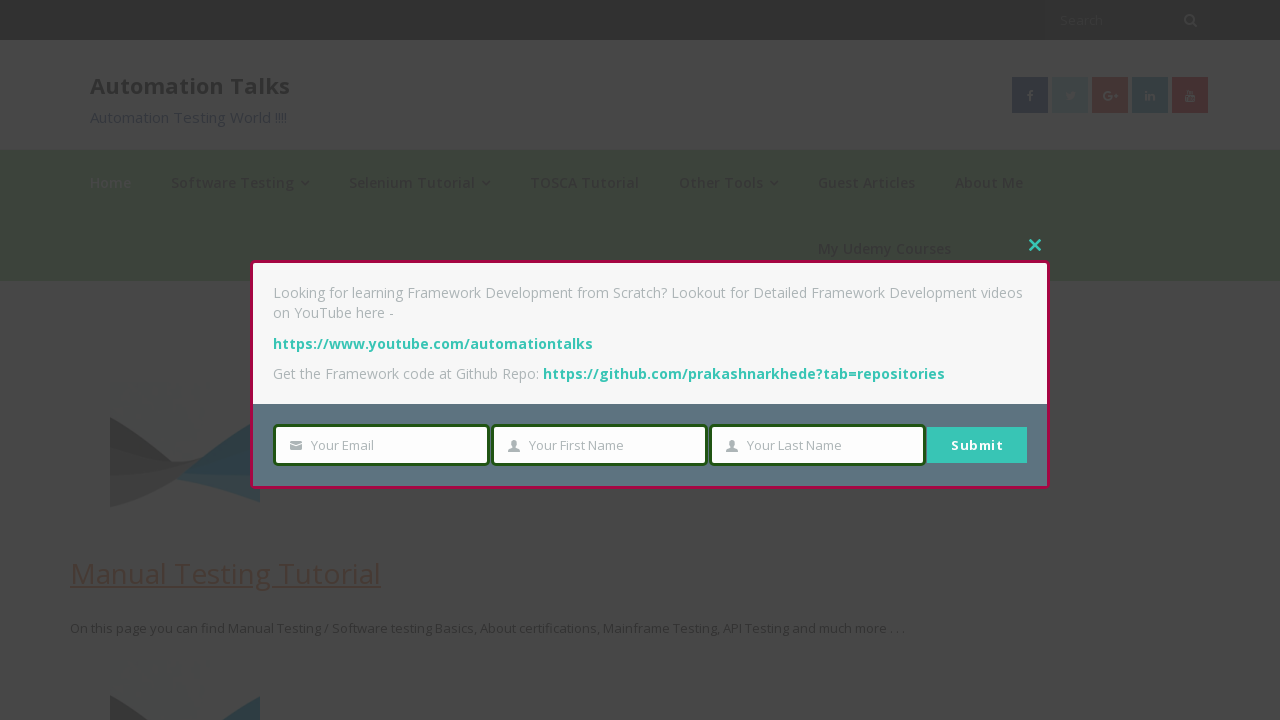

Retrieved page title: AutomationTalks - Learn Automation Testing
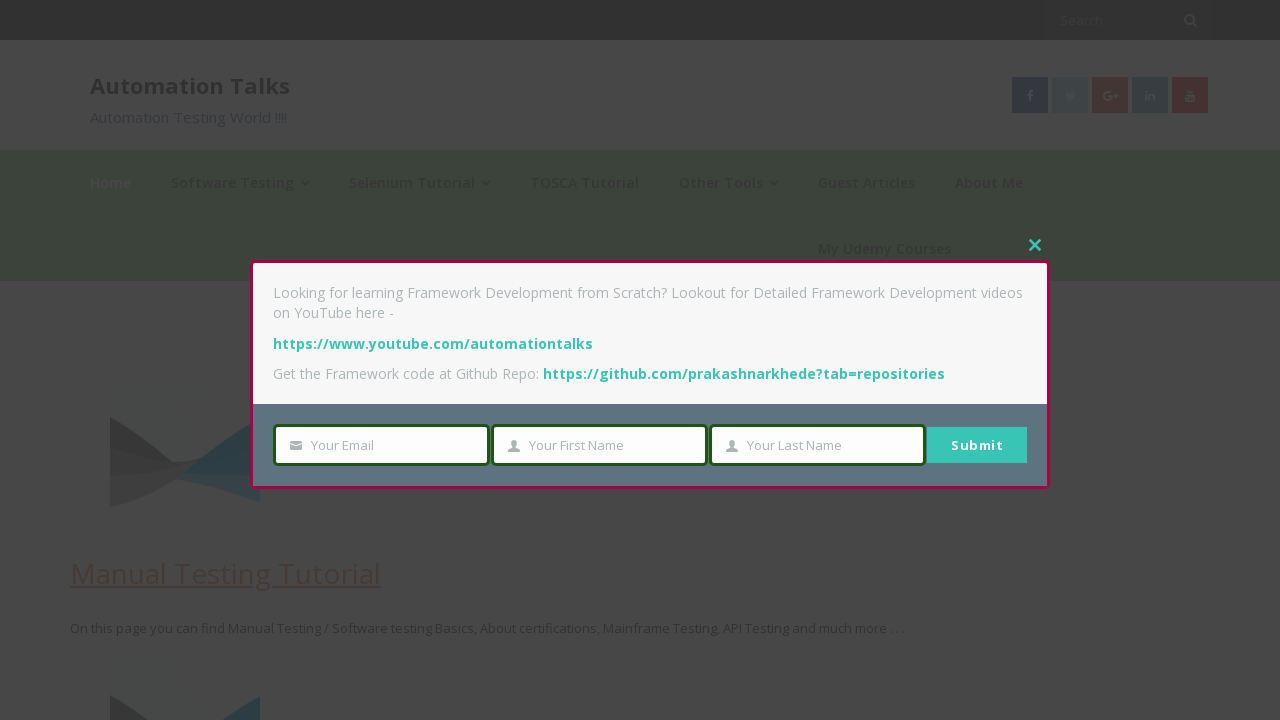

Verified page title is present: AutomationTalks - Learn Automation Testing
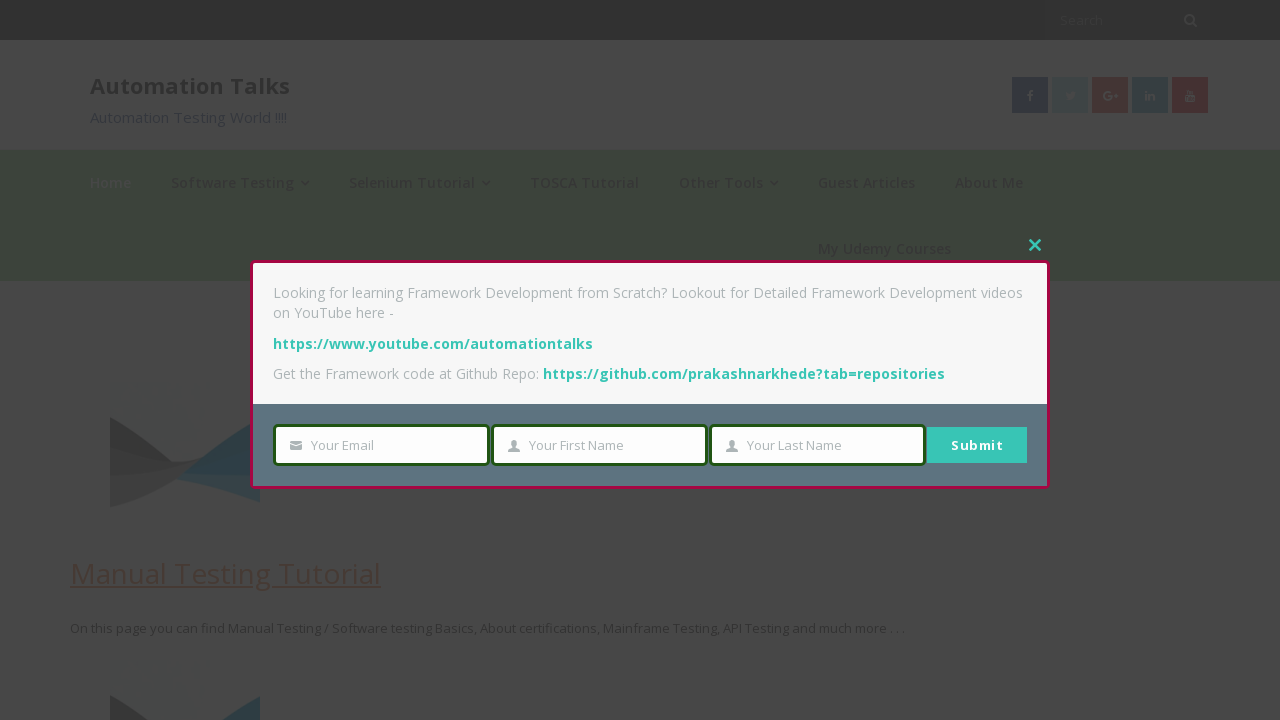

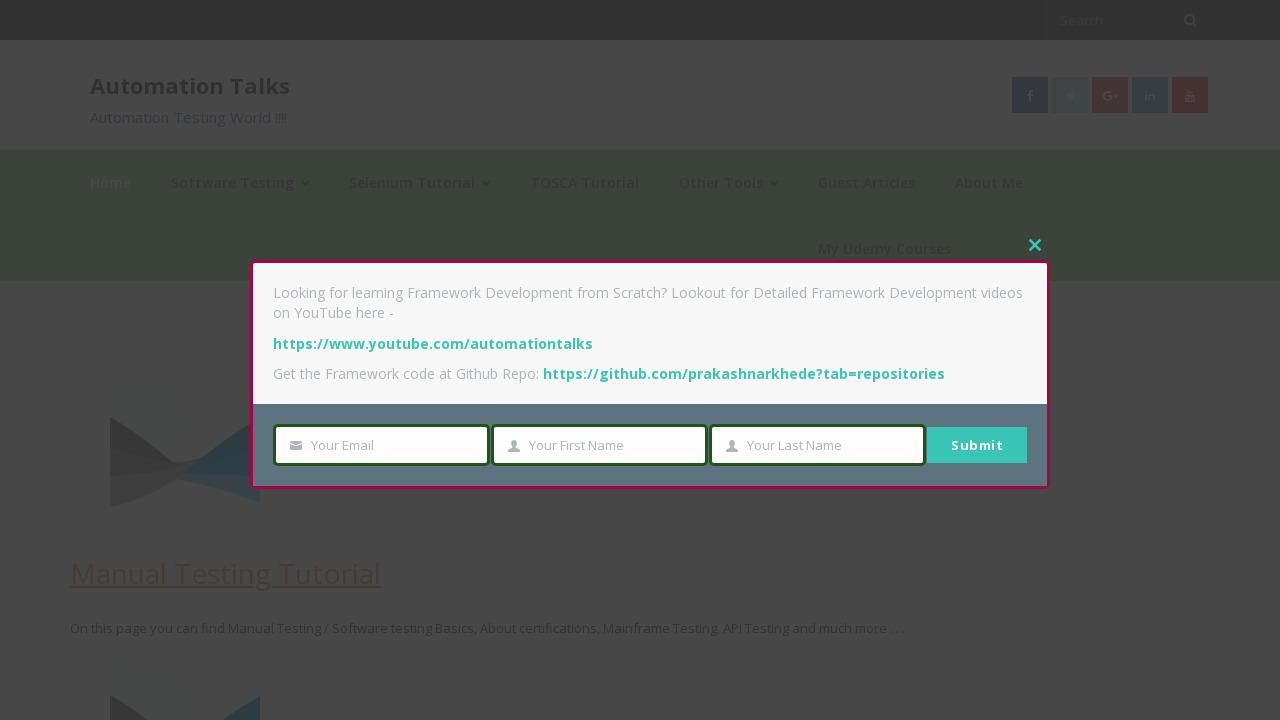